Tests registration form validation by navigating to register page and submitting with all fields empty to verify error messages.

Starting URL: https://parabank.parasoft.com/parabank/index.htm

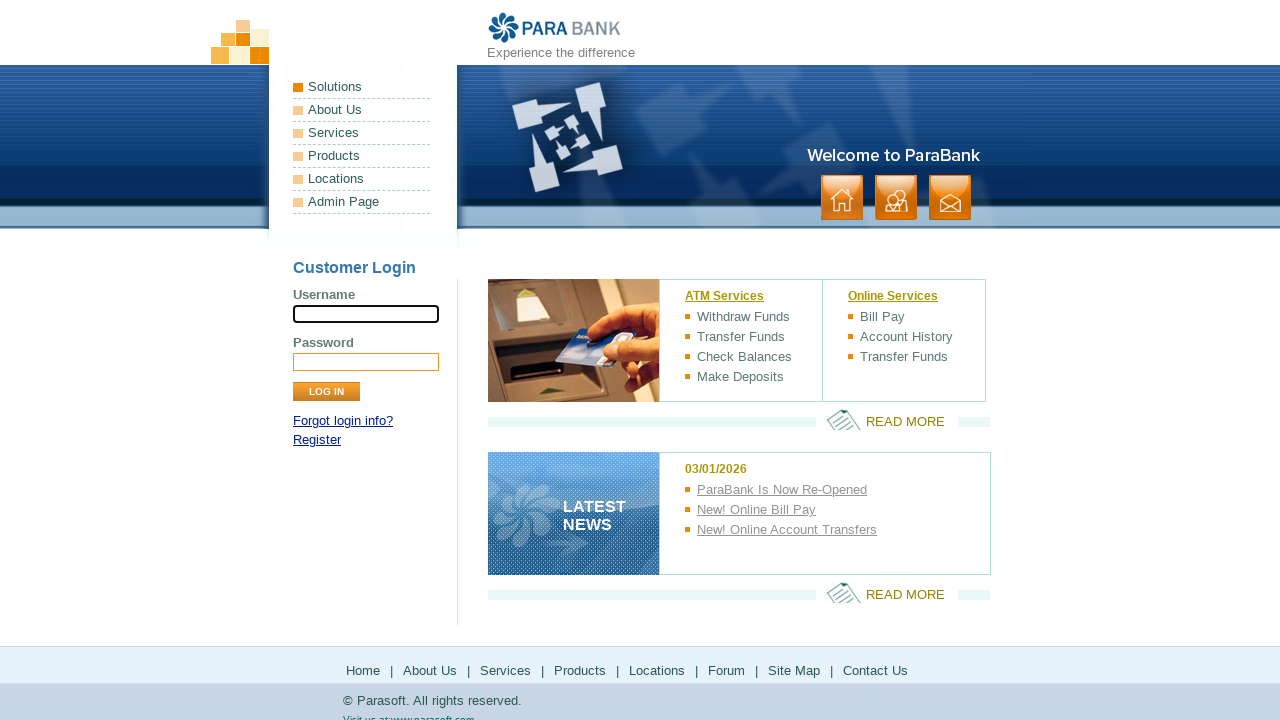

Clicked Register link at (317, 440) on text=Register
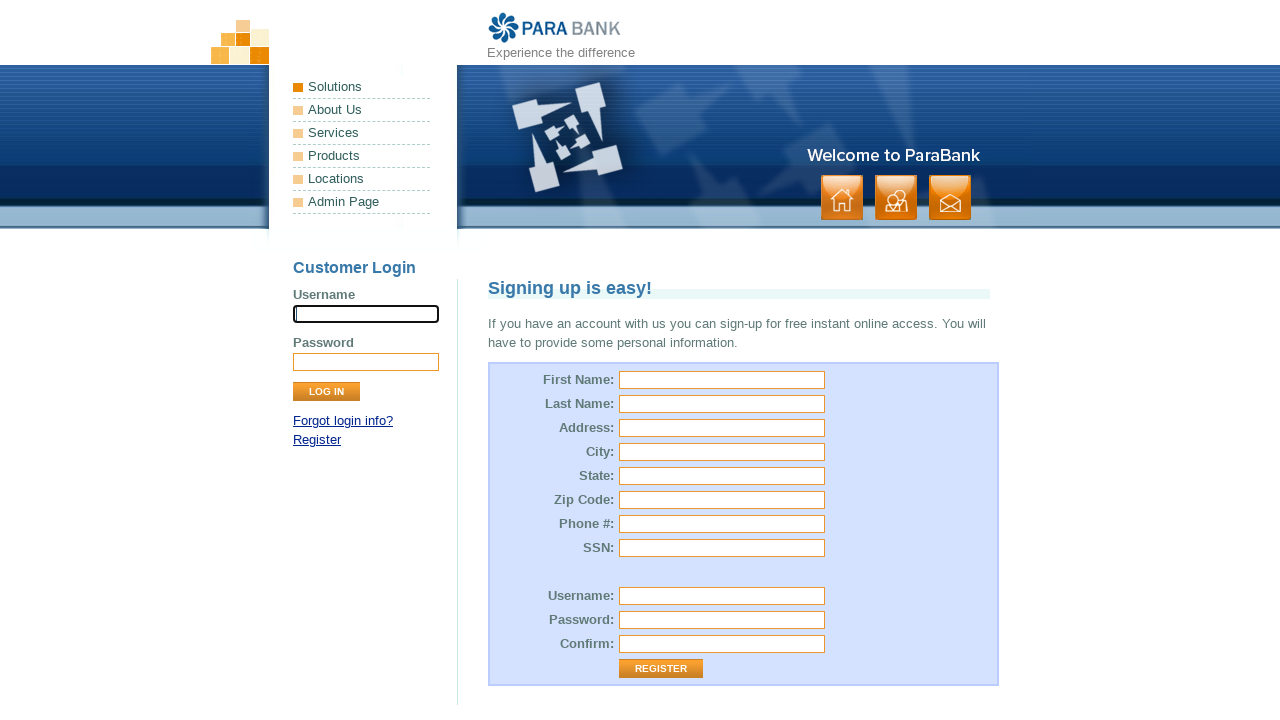

Register page loaded and title element visible
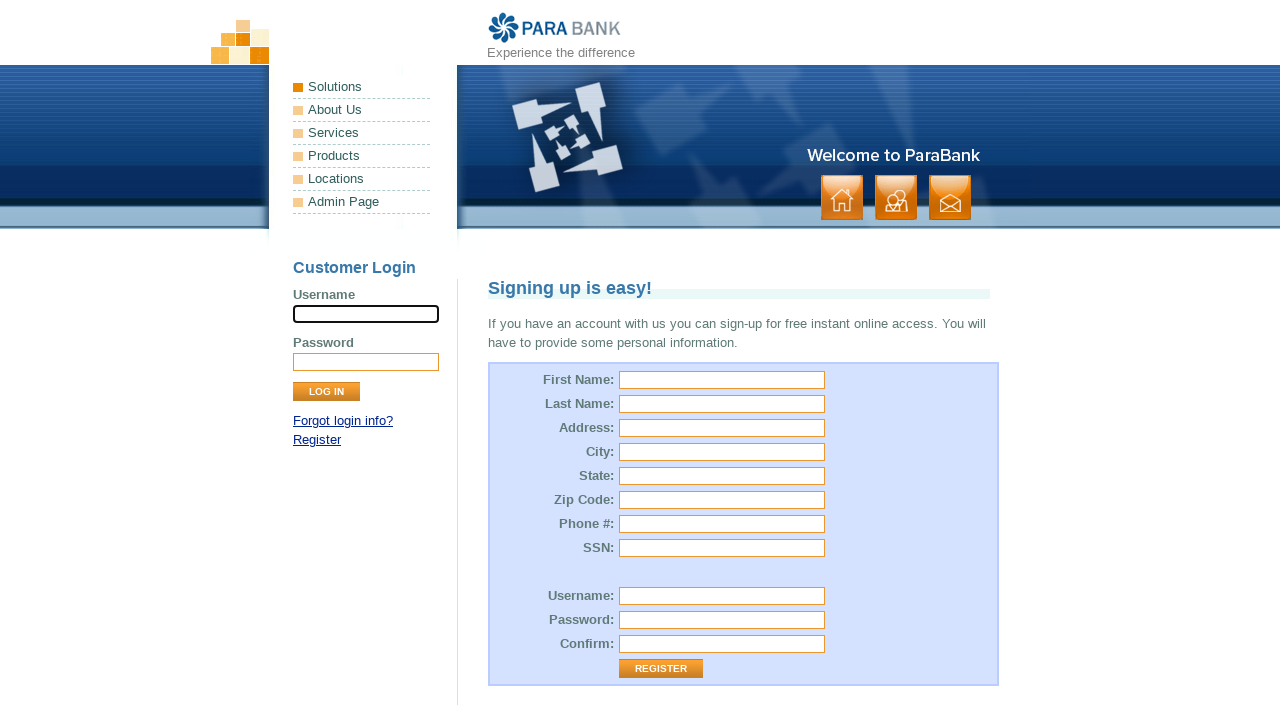

Clicked Register button with all fields empty at (661, 669) on input[value="Register"]
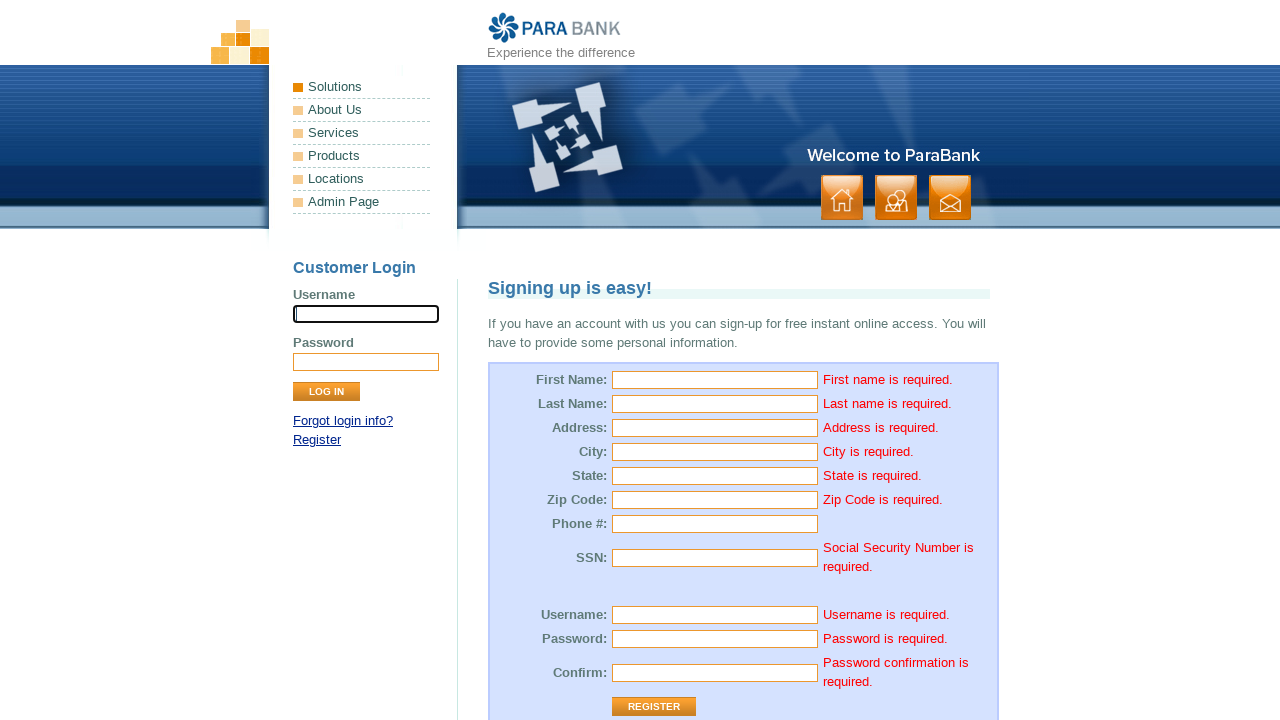

Error message for firstName field appeared
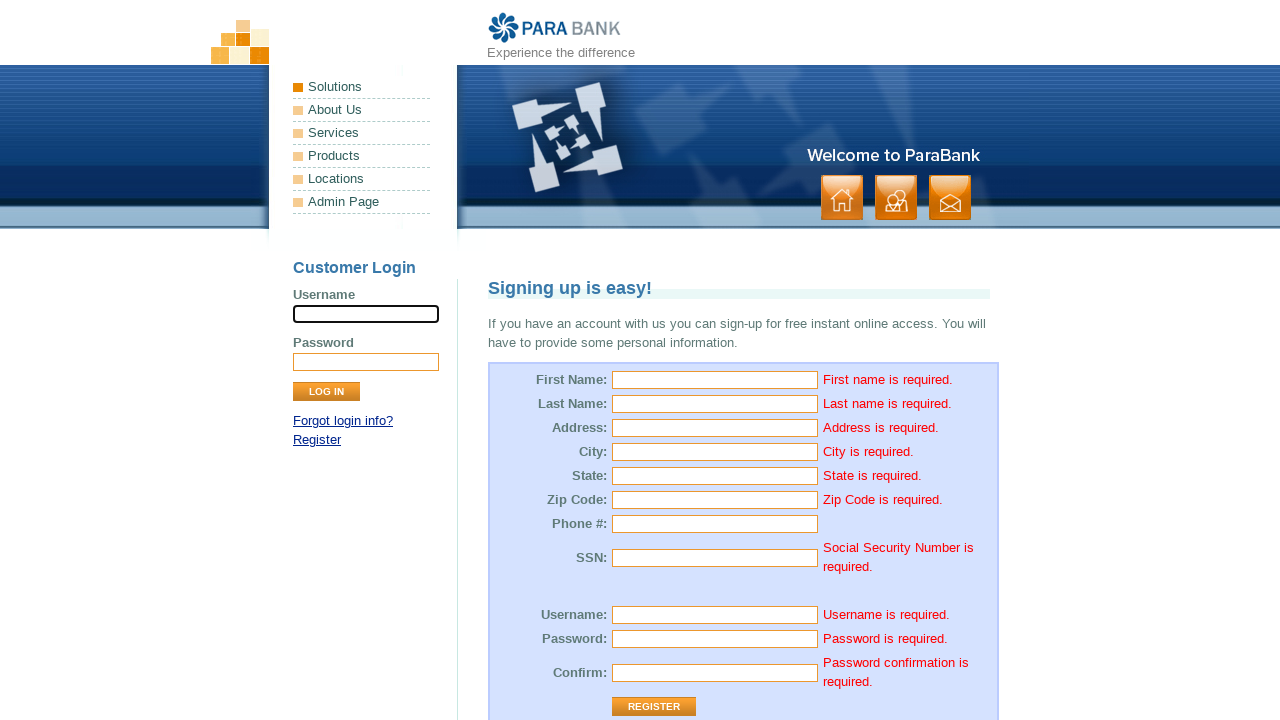

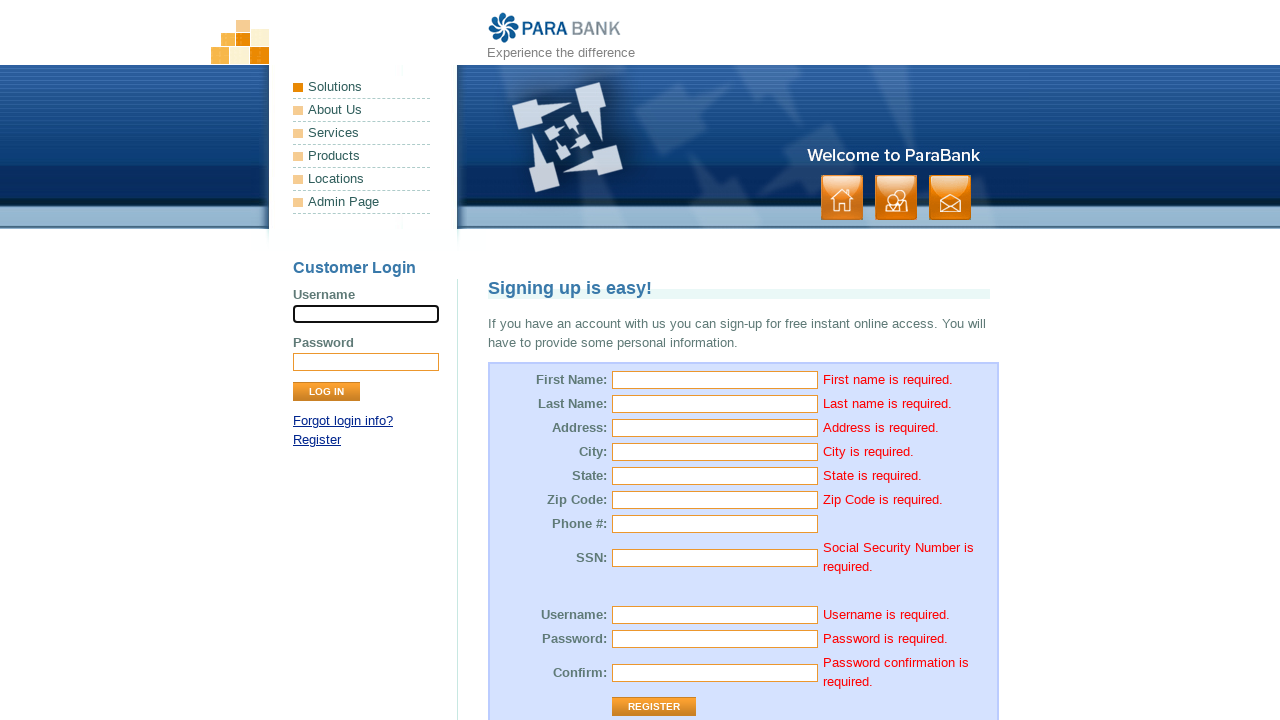